Tests table search functionality by clicking on Table Sort & Search link and searching for a specific entry

Starting URL: https://www.lambdatest.com/selenium-playground/

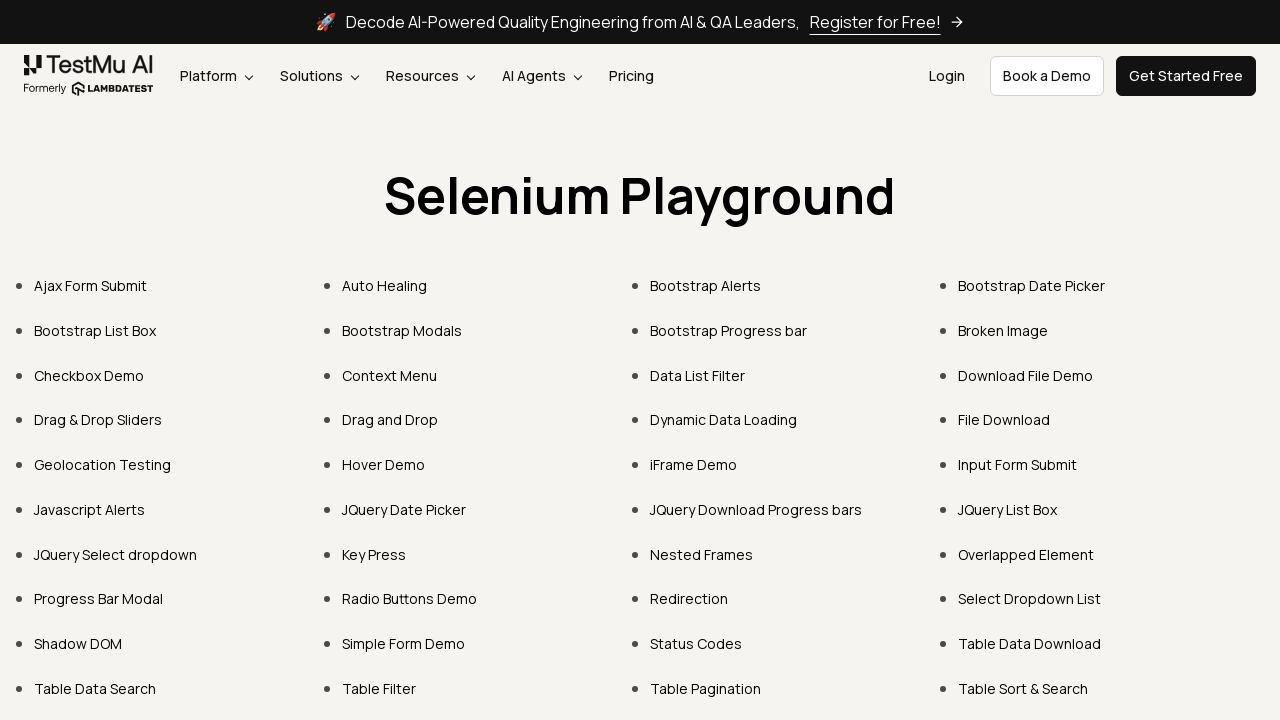

Clicked on Table Sort & Search link at (1023, 688) on text='Table Sort & Search'
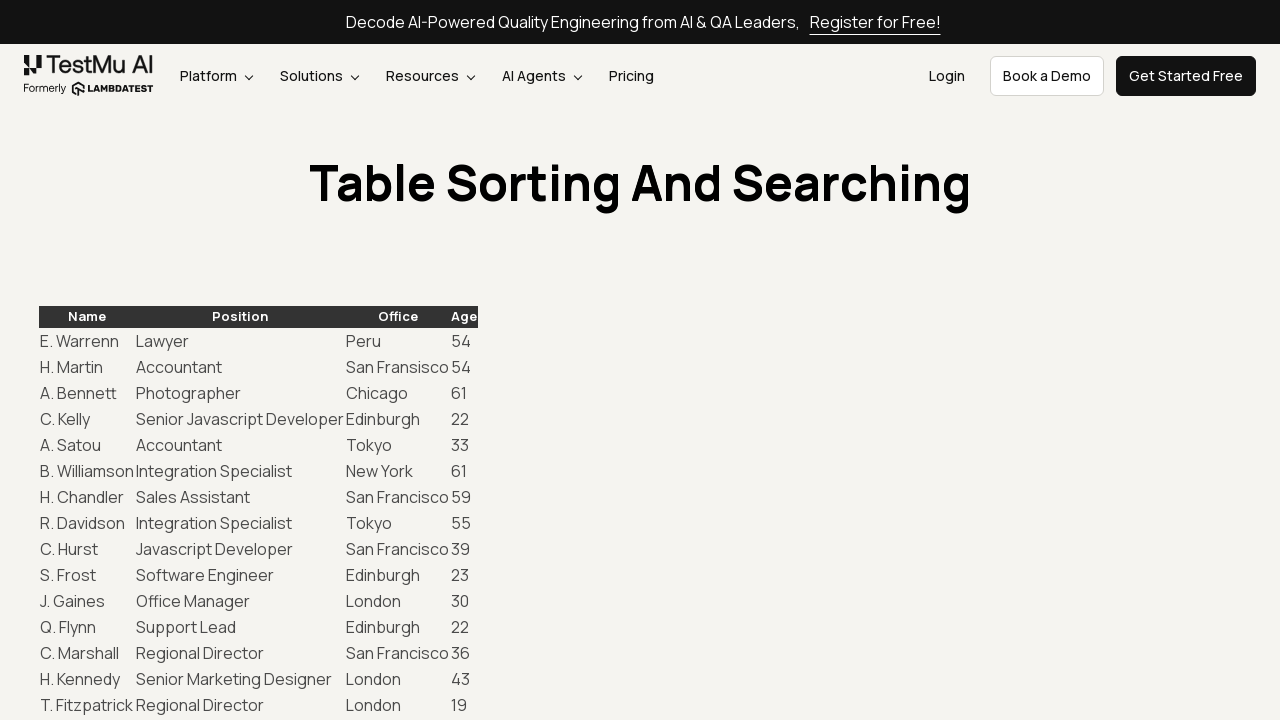

Search box loaded and became available
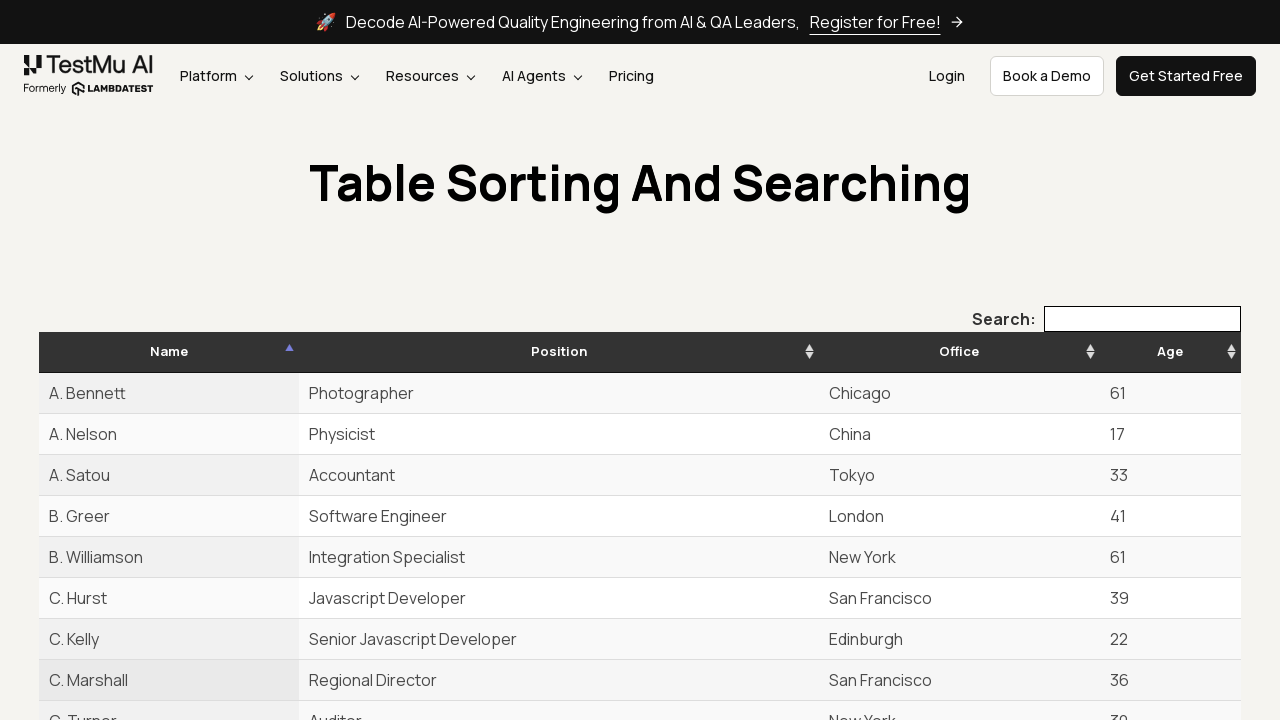

Entered search query 'B. Greer' in the search box on //div[@id='example_filter']//input[@type='search']
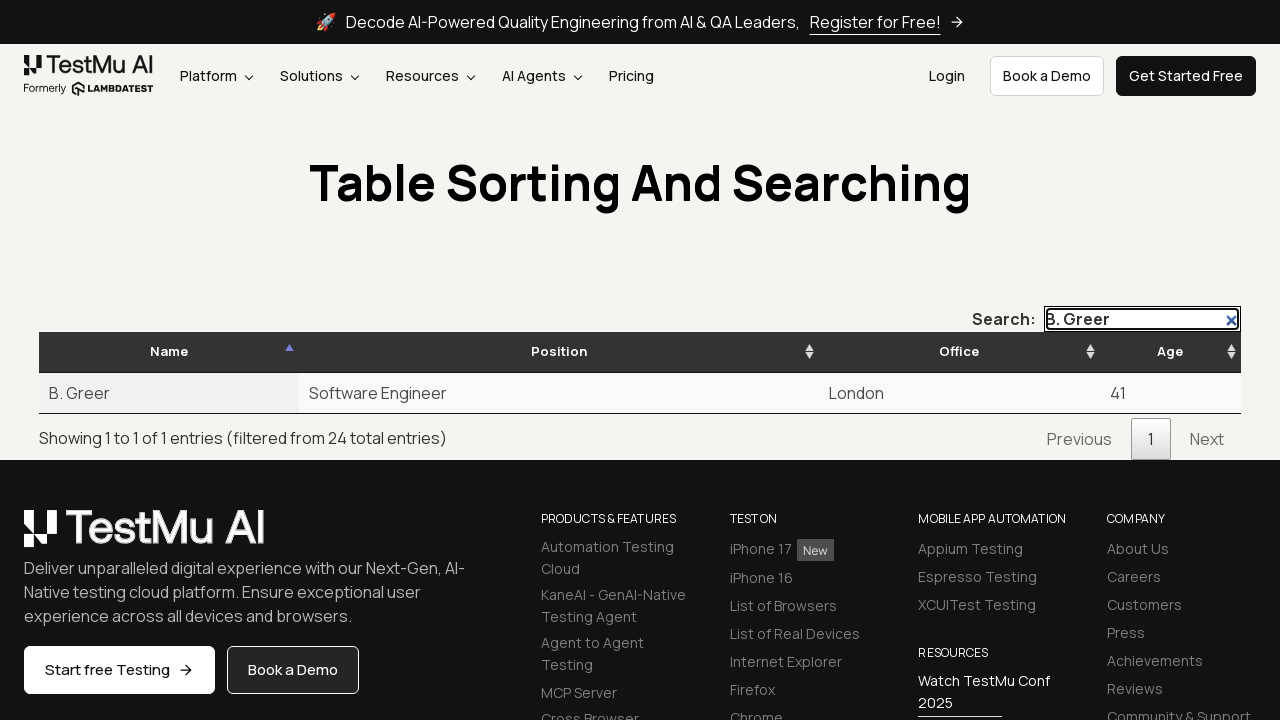

Search result for 'B. Greer' appeared in the table
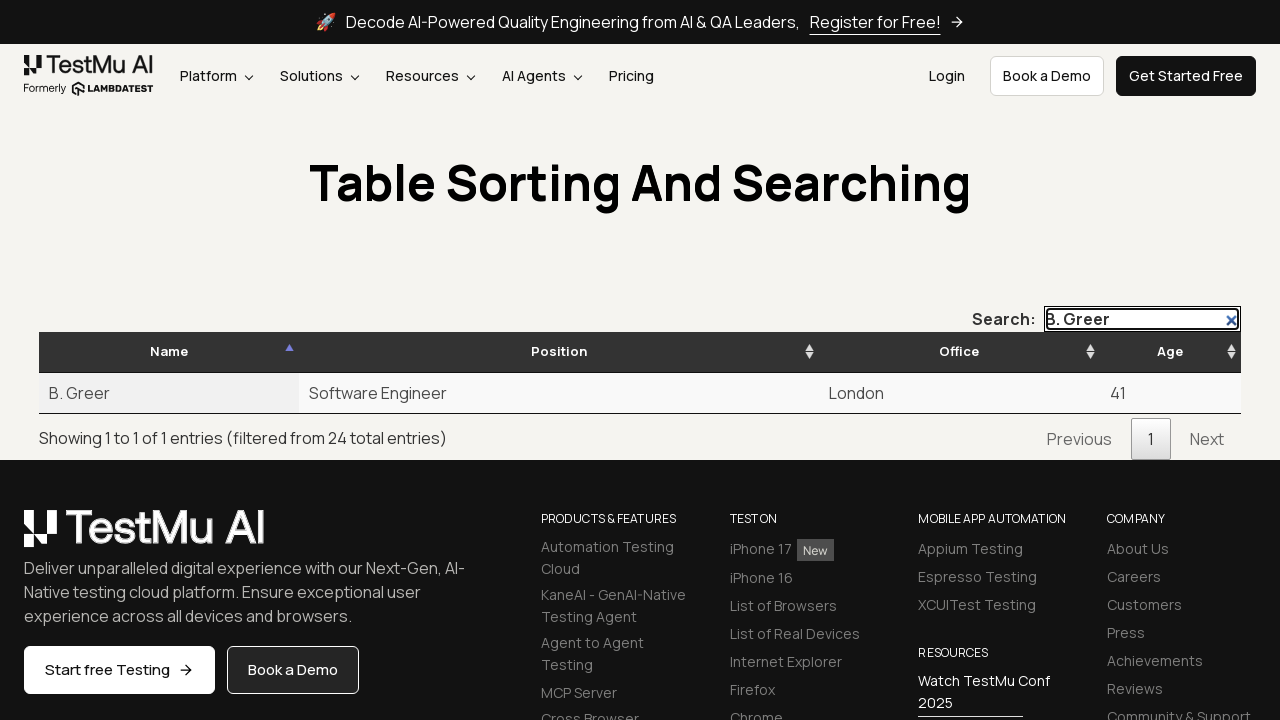

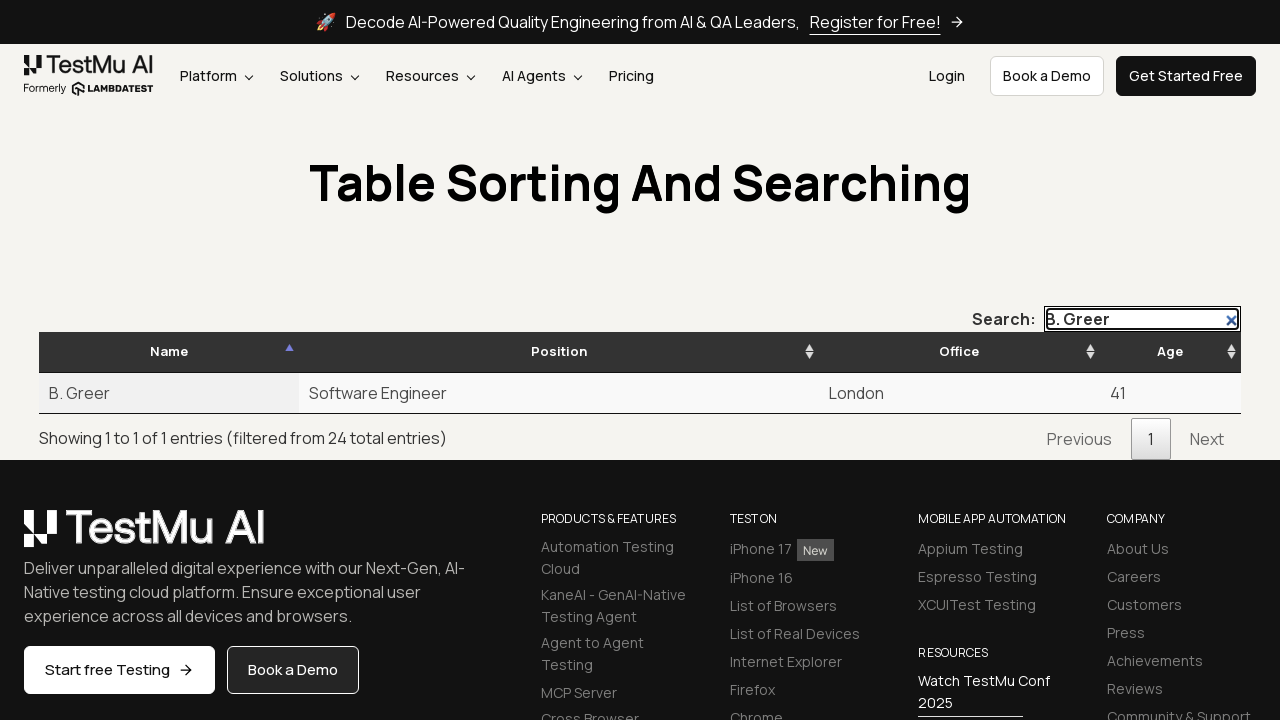